Tests that the complete all checkbox updates state when individual items are completed or cleared

Starting URL: https://demo.playwright.dev/todomvc

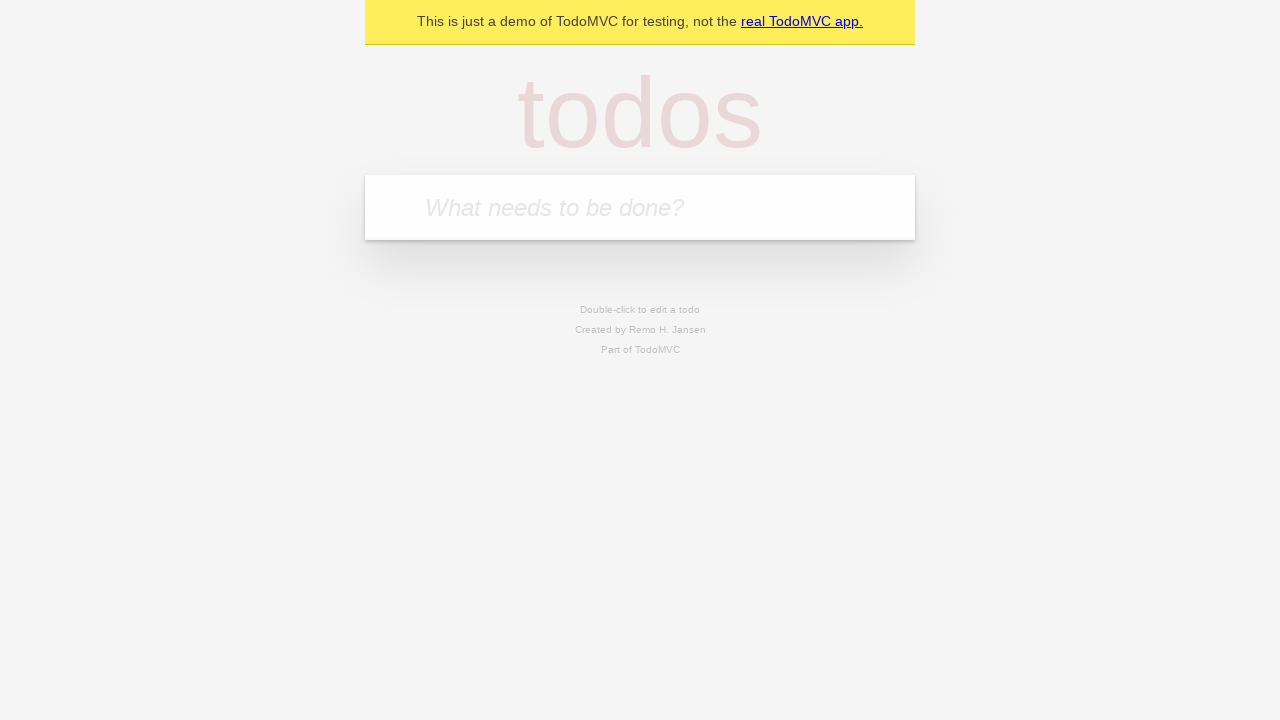

Filled todo input with 'buy some cheese' on internal:attr=[placeholder="What needs to be done?"i]
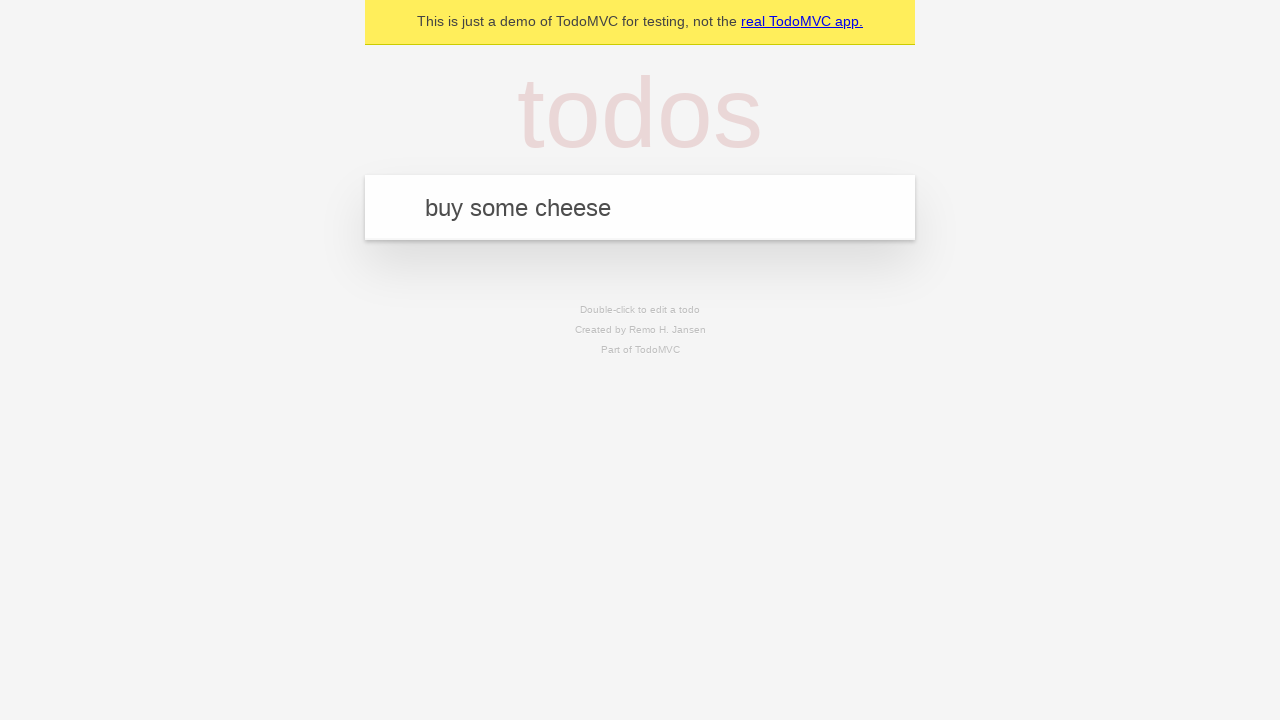

Pressed Enter to create todo 'buy some cheese' on internal:attr=[placeholder="What needs to be done?"i]
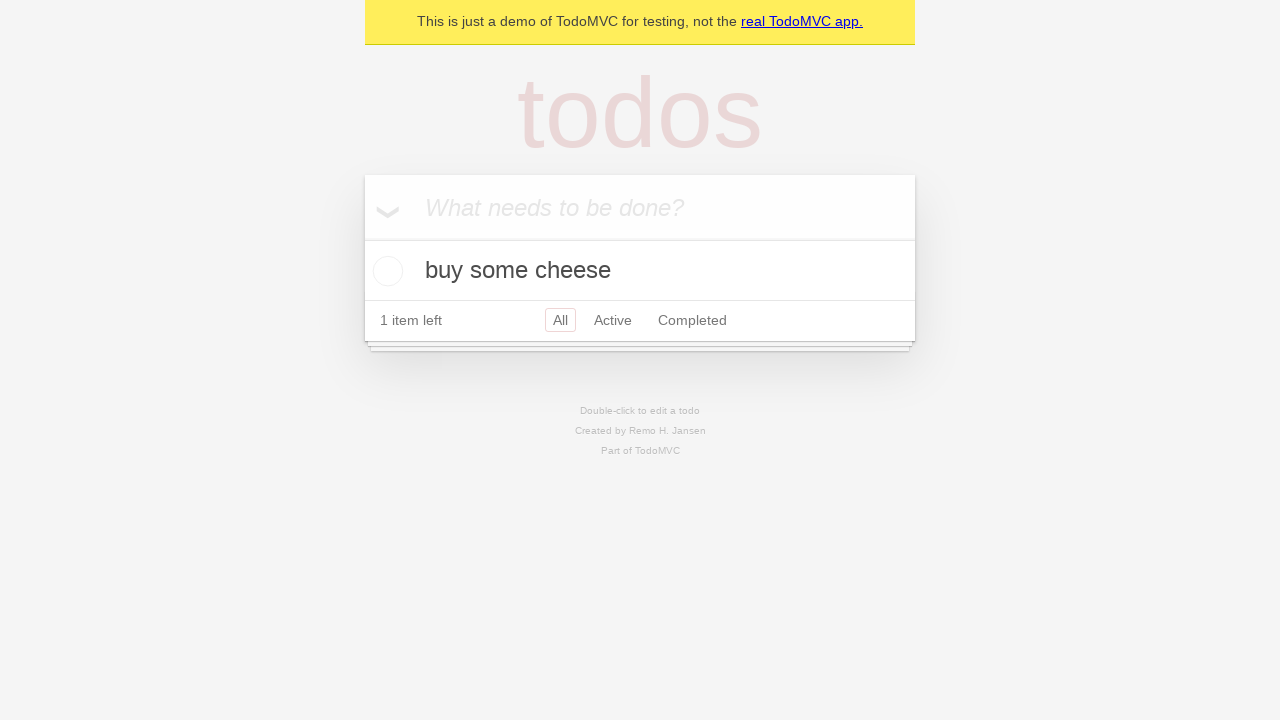

Filled todo input with 'feed the cat' on internal:attr=[placeholder="What needs to be done?"i]
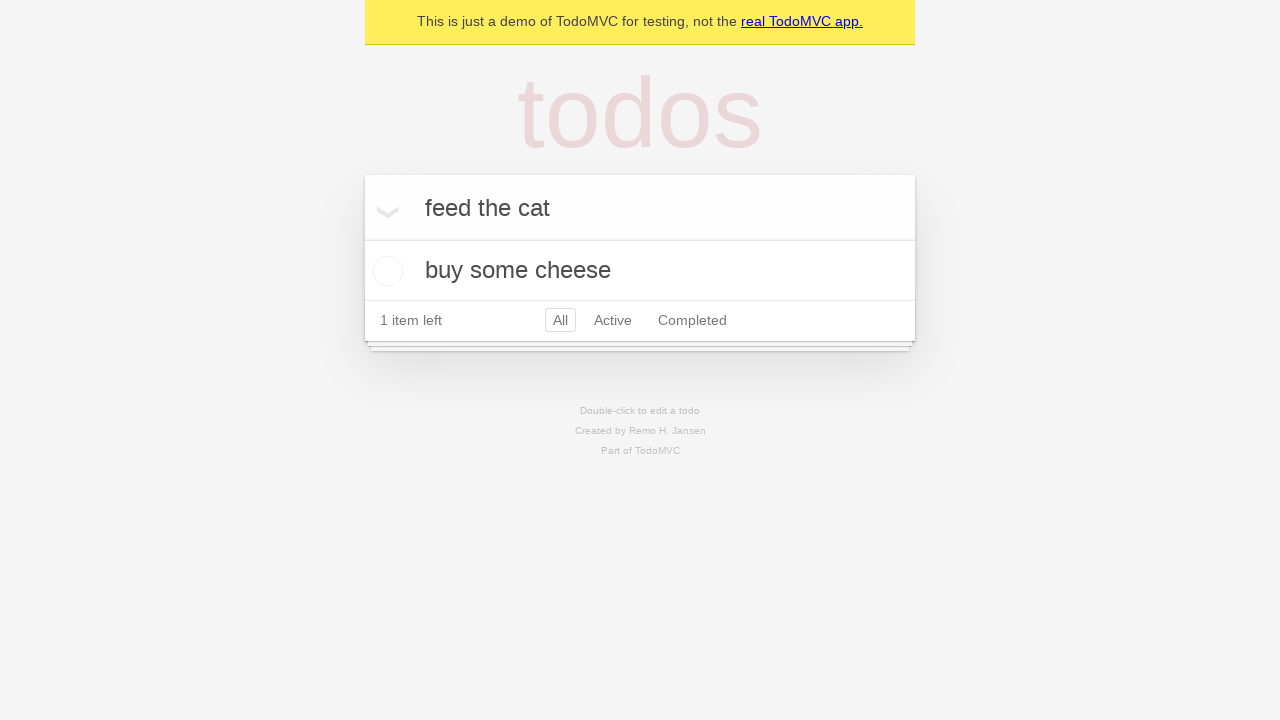

Pressed Enter to create todo 'feed the cat' on internal:attr=[placeholder="What needs to be done?"i]
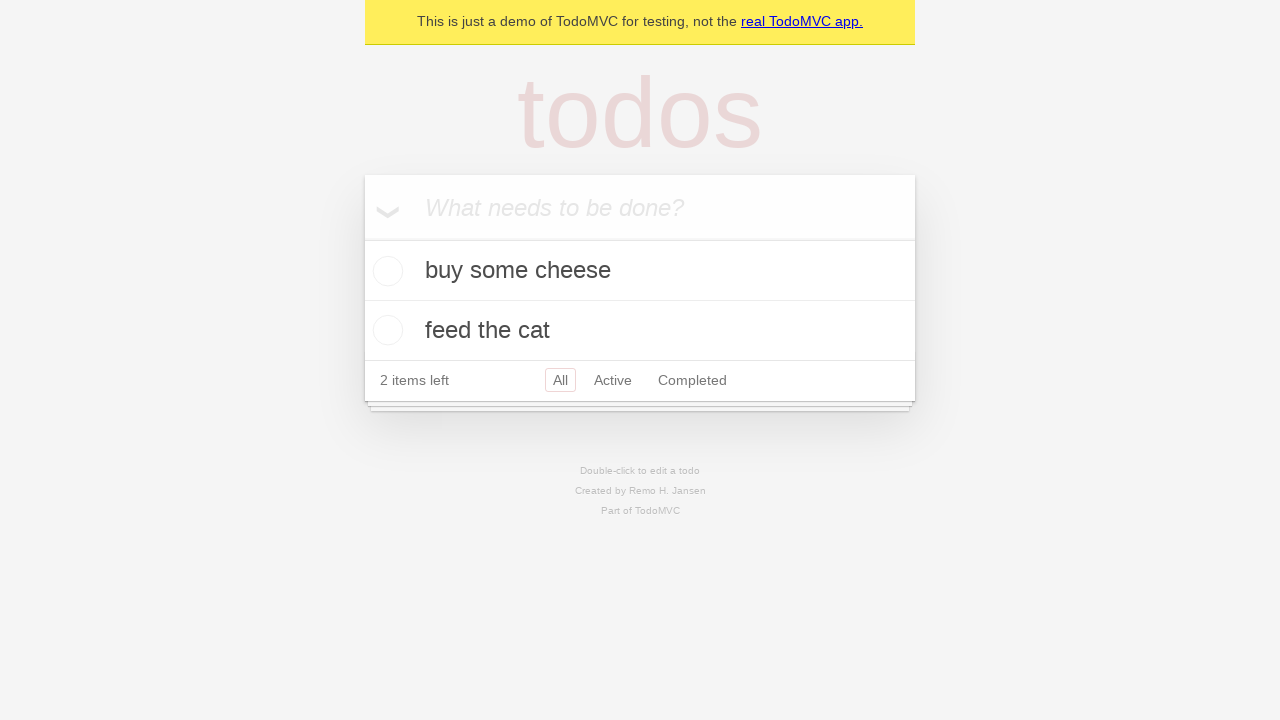

Filled todo input with 'book a doctors appointment' on internal:attr=[placeholder="What needs to be done?"i]
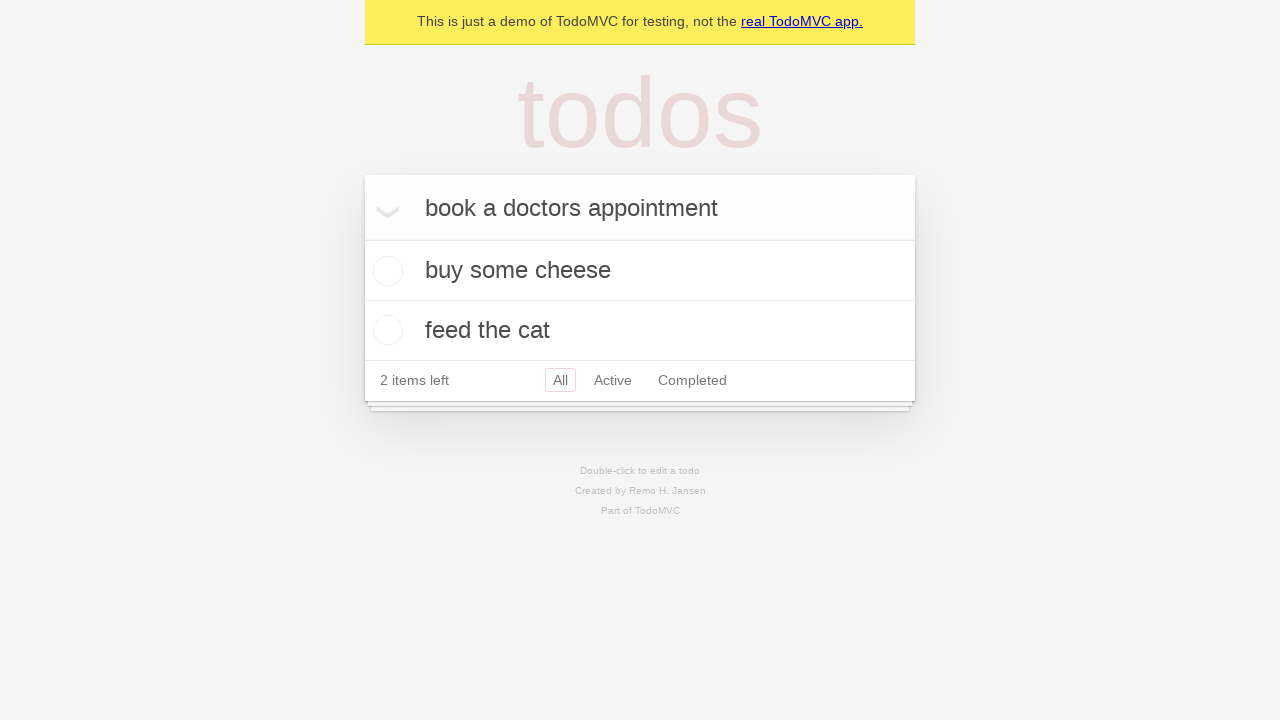

Pressed Enter to create todo 'book a doctors appointment' on internal:attr=[placeholder="What needs to be done?"i]
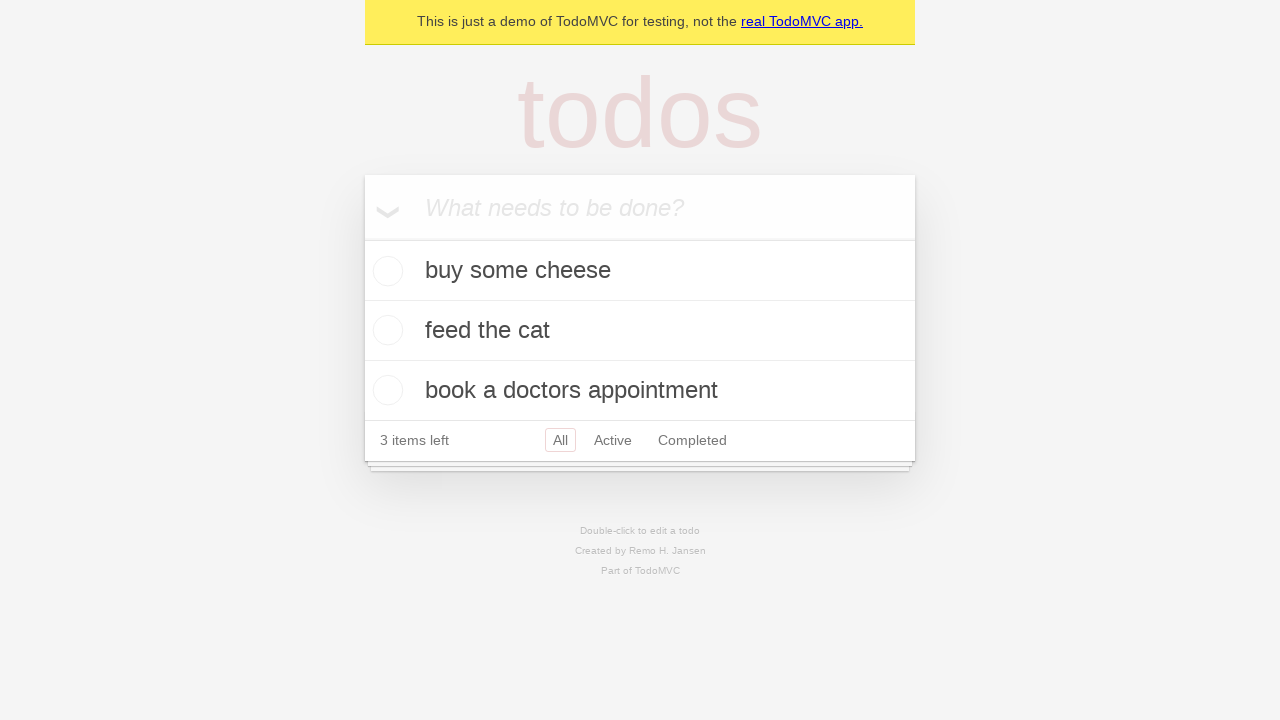

Waited for all 3 todos to be created
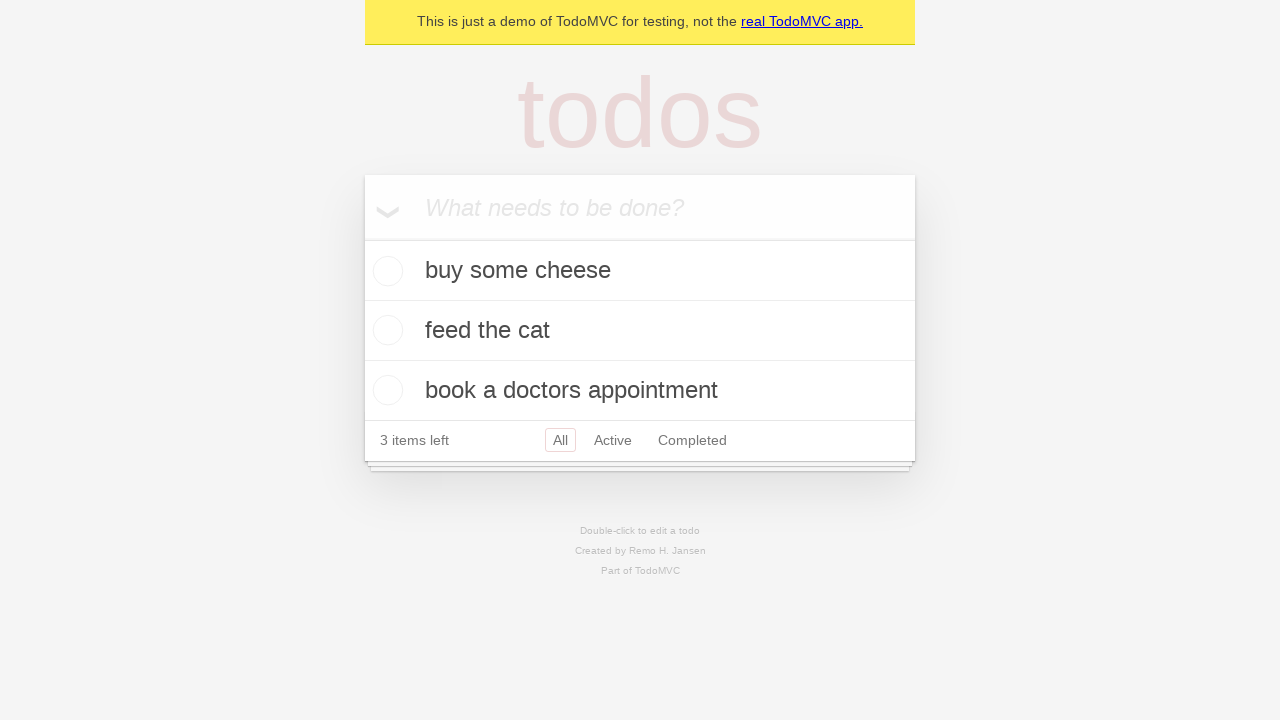

Checked the 'Mark all as complete' checkbox at (362, 238) on internal:label="Mark all as complete"i
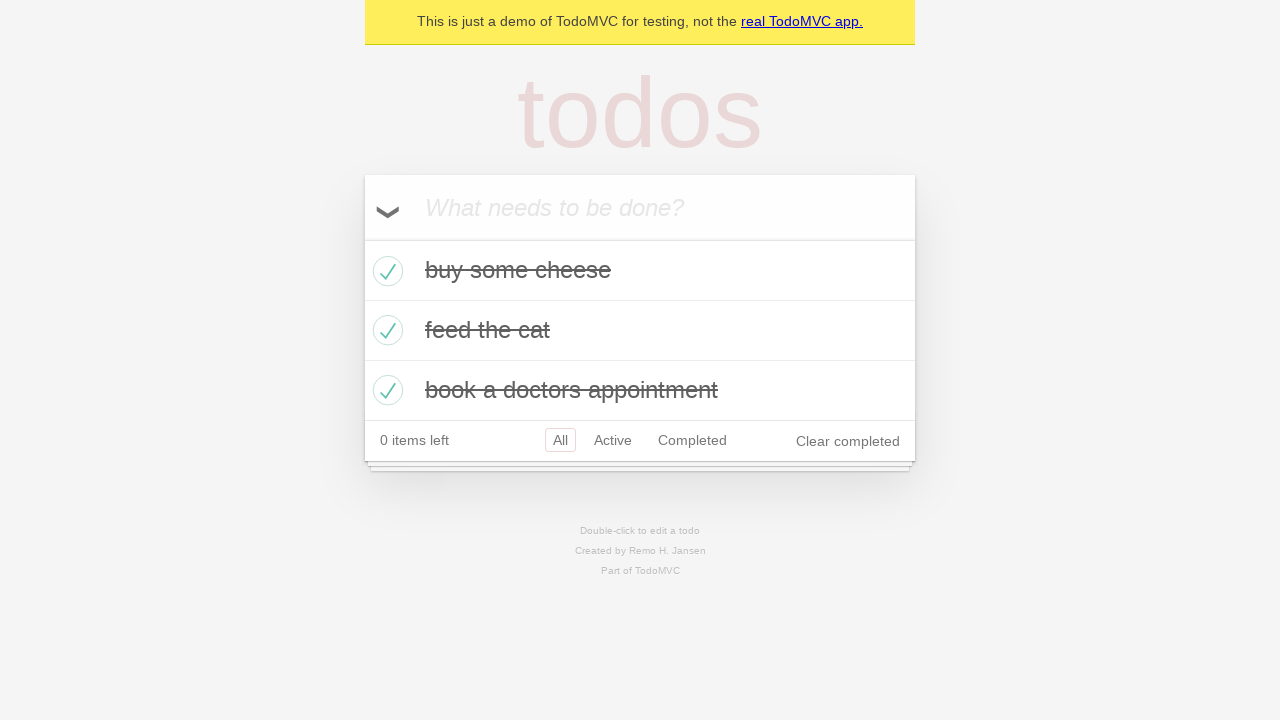

Unchecked the first todo item checkbox at (385, 271) on internal:testid=[data-testid="todo-item"s] >> nth=0 >> internal:role=checkbox
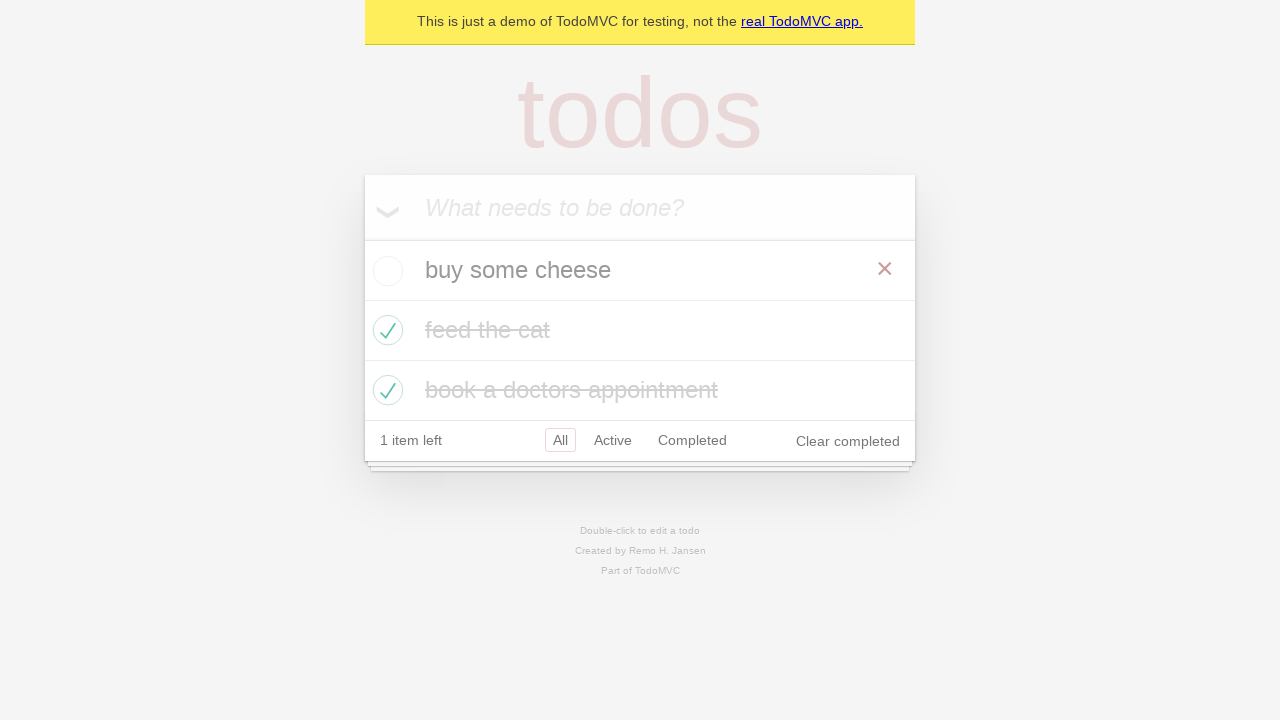

Checked the first todo item checkbox again at (385, 271) on internal:testid=[data-testid="todo-item"s] >> nth=0 >> internal:role=checkbox
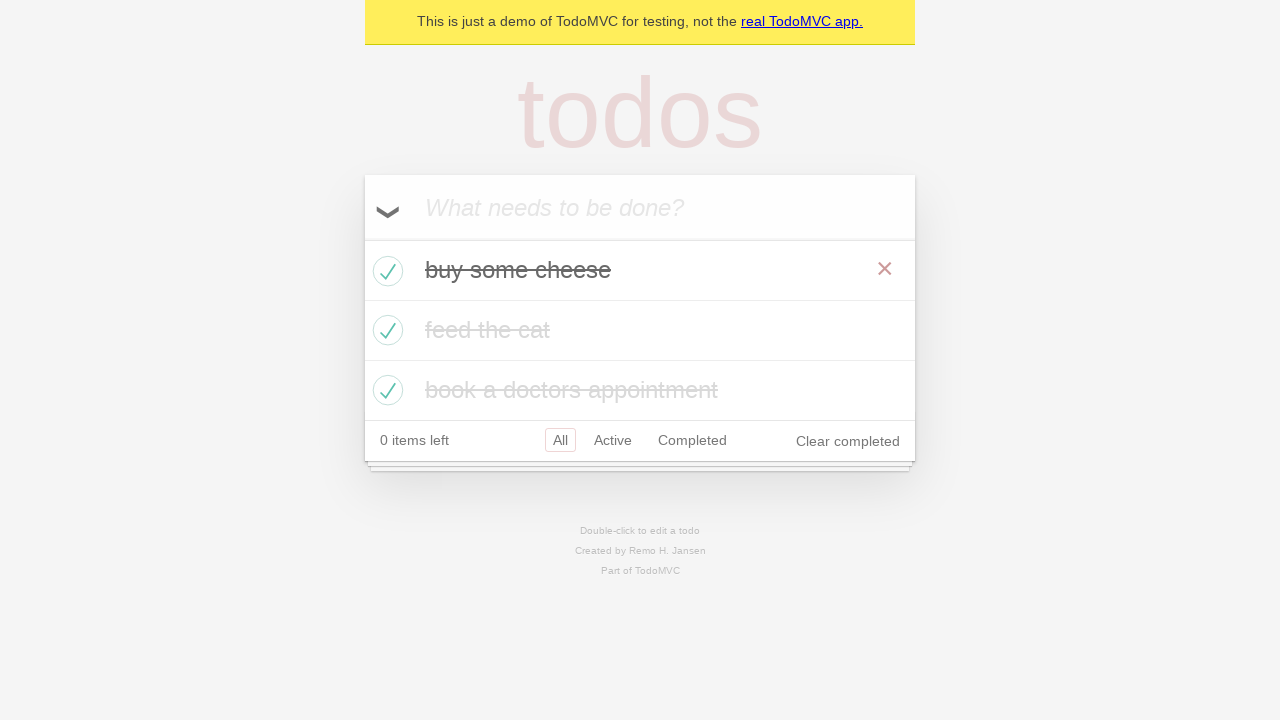

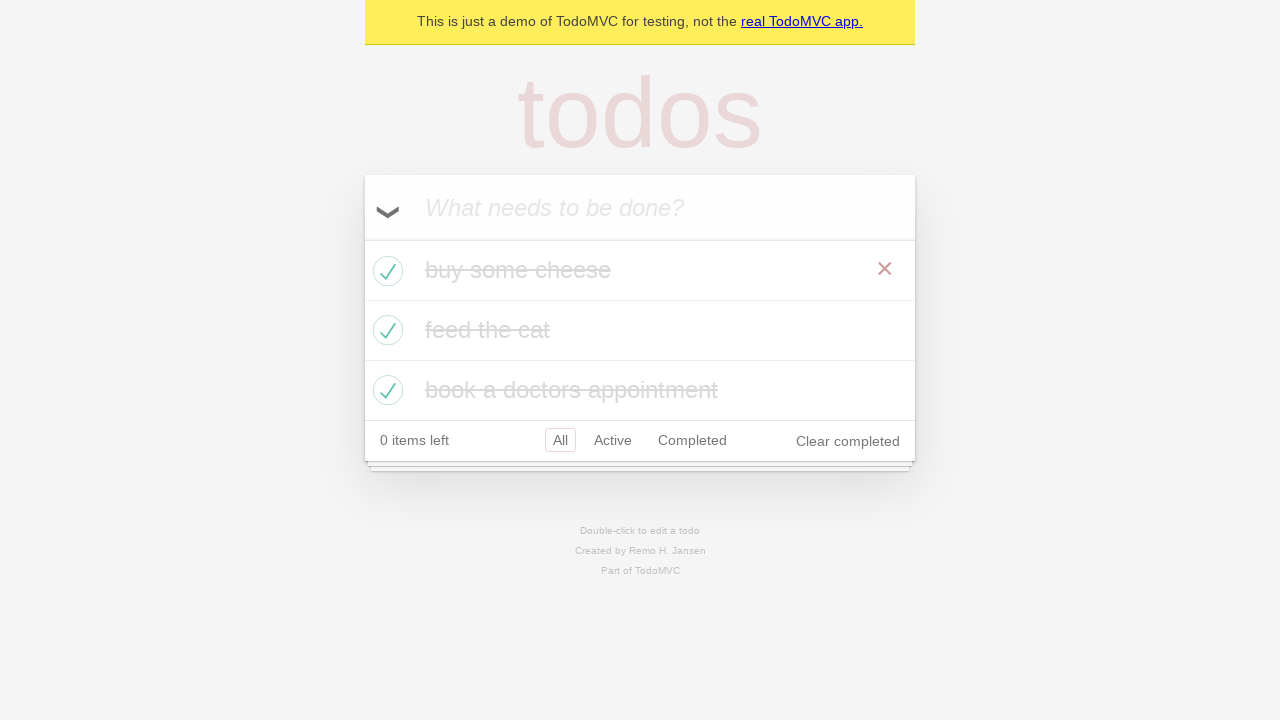